Tests file upload functionality by uploading a text file to the upload form and verifying the uploaded filename is displayed correctly

Starting URL: http://the-internet.herokuapp.com/upload

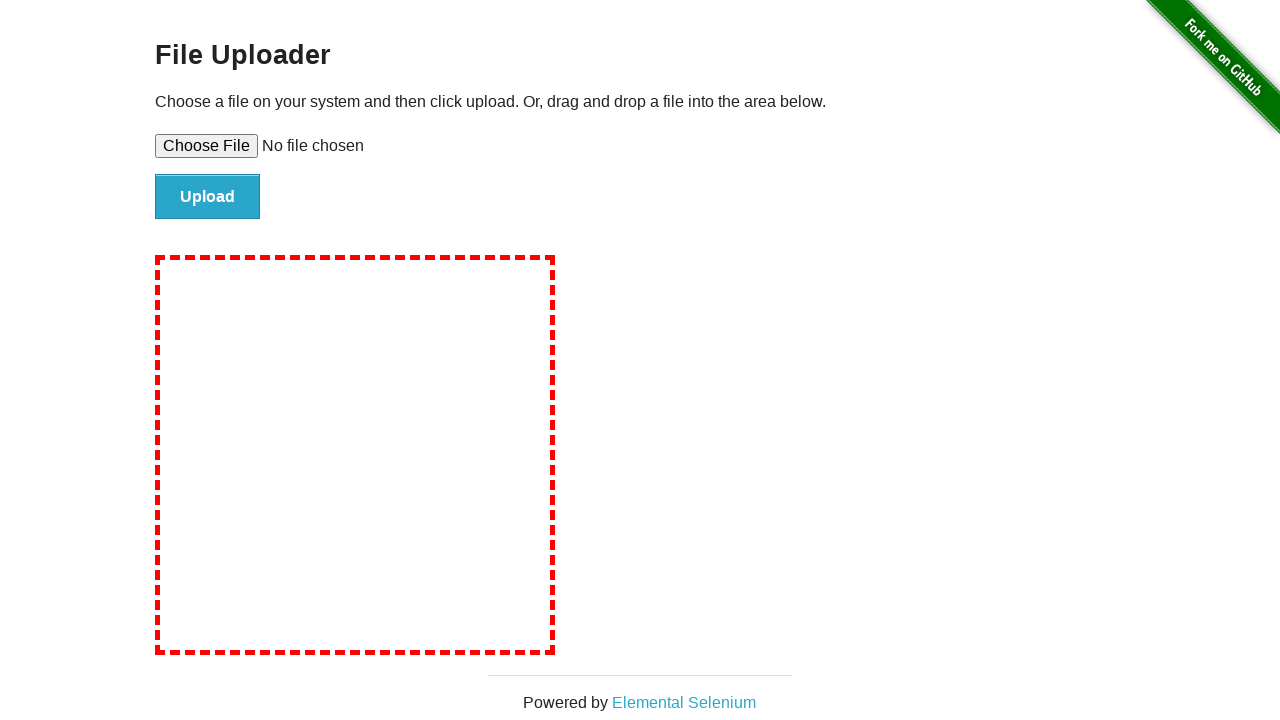

Created temporary test file with content
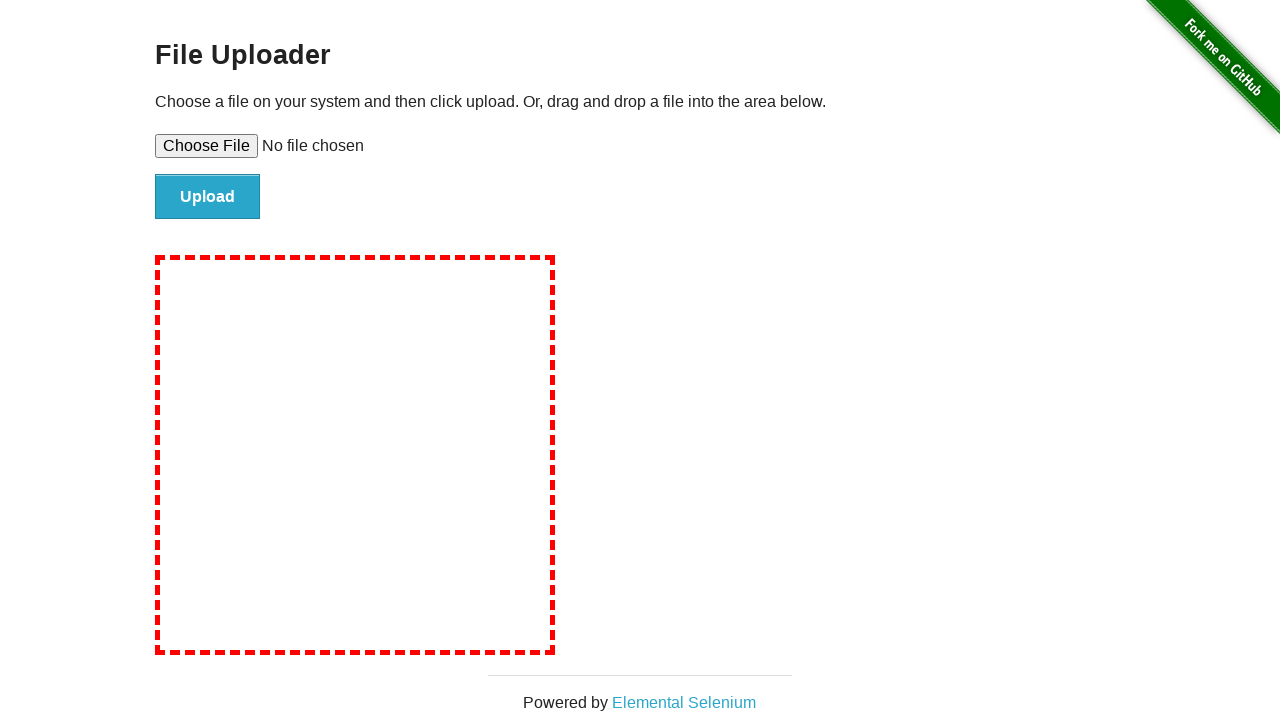

Selected test-upload-file.txt in file upload input
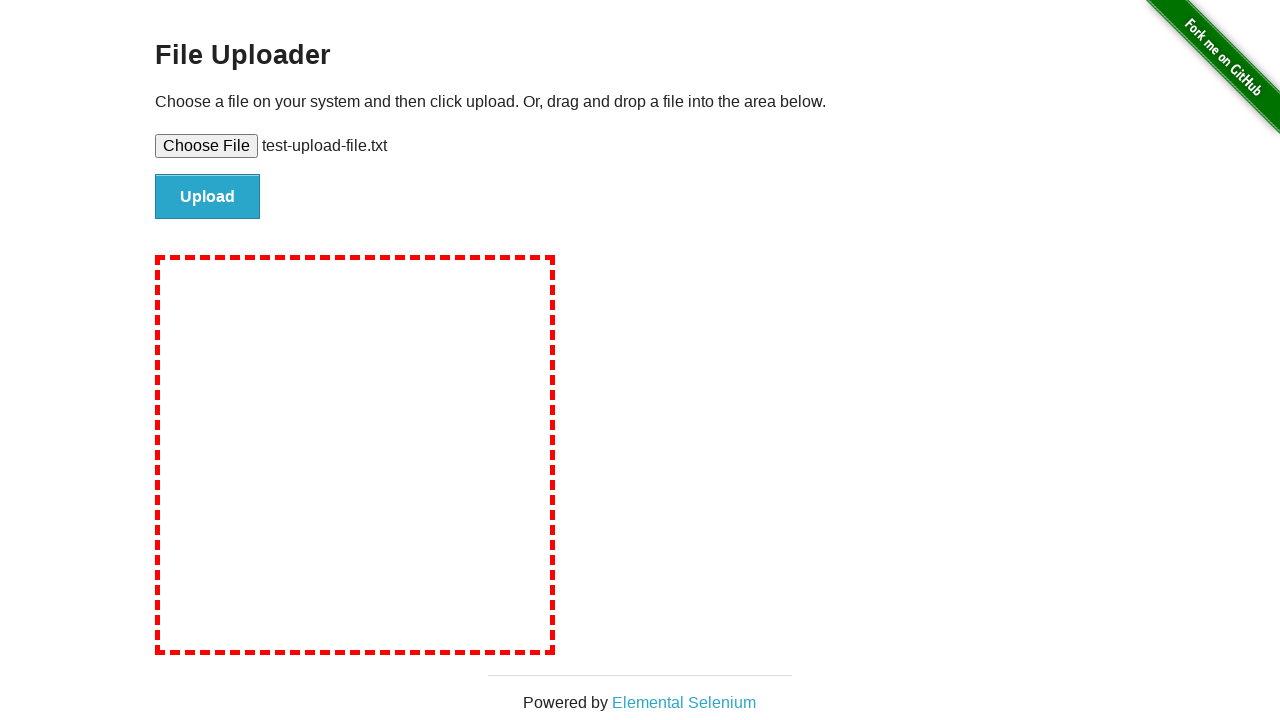

Clicked file submit button to upload the file at (208, 197) on #file-submit
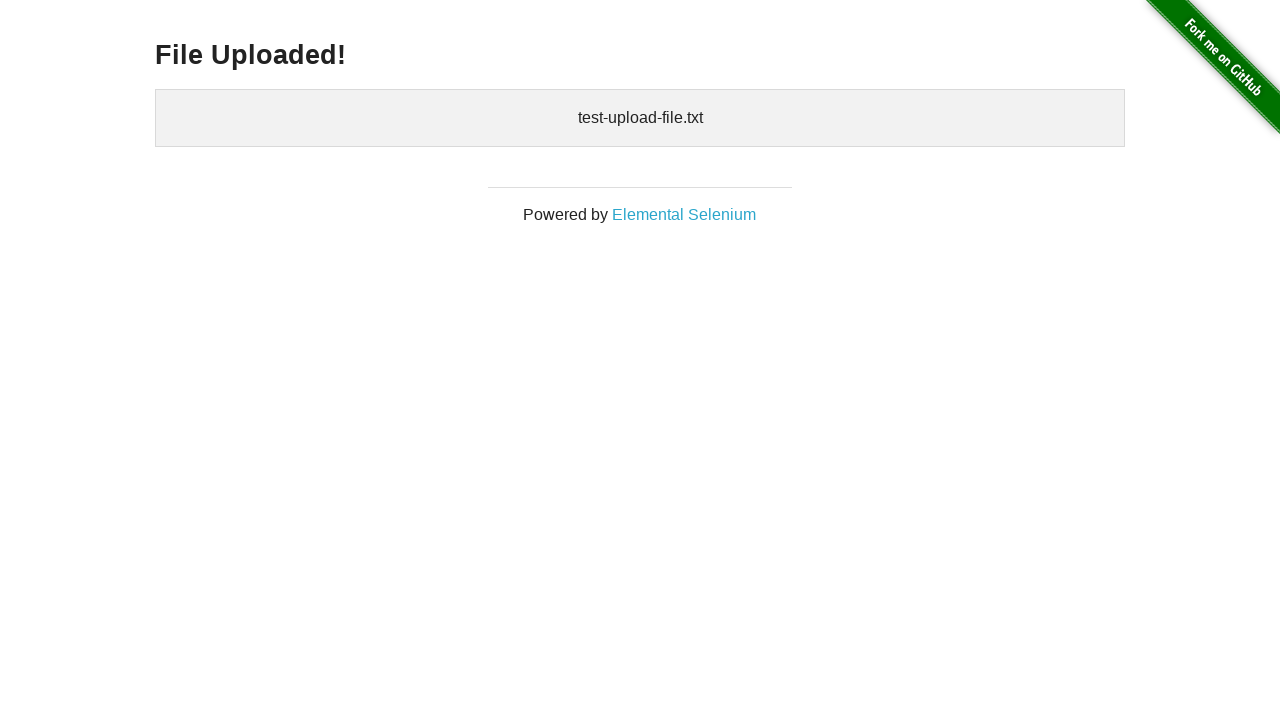

Uploaded files section appeared, verifying filename is displayed
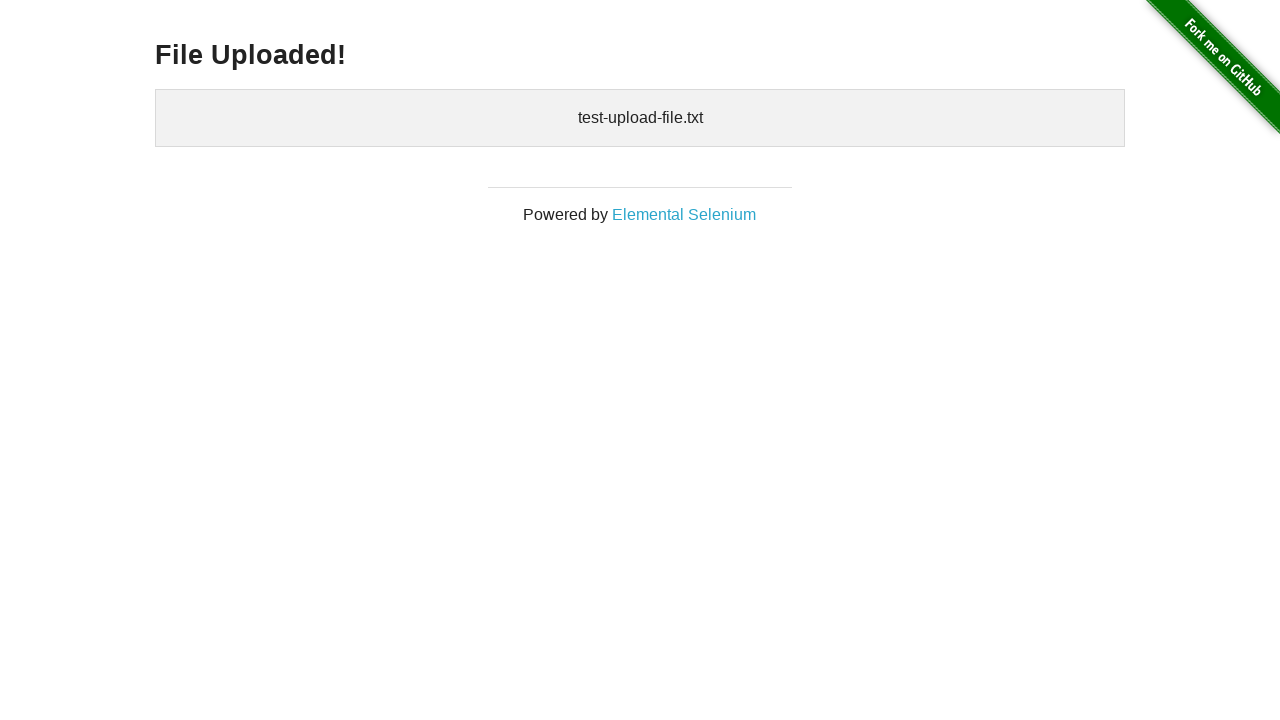

Cleaned up temporary test file
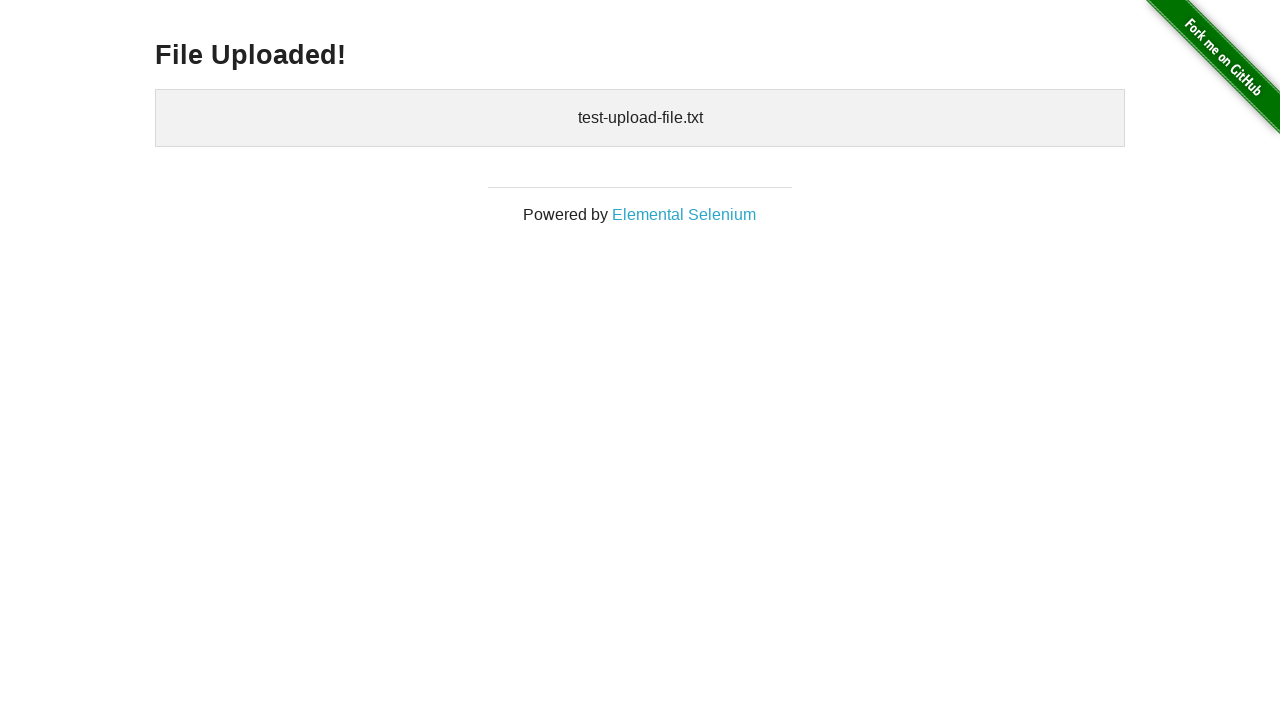

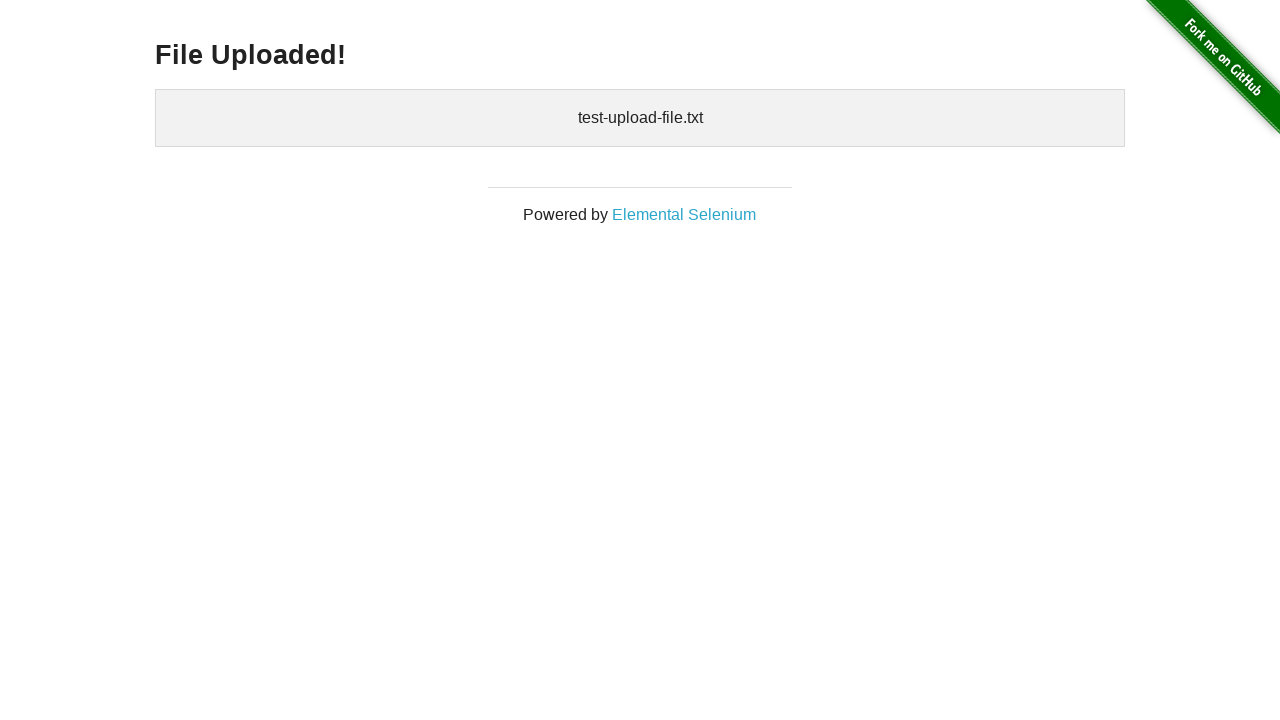